Tests multiplication operation on the calculator by entering 423 * 525 and calculating the result

Starting URL: https://web2.0calc.com/

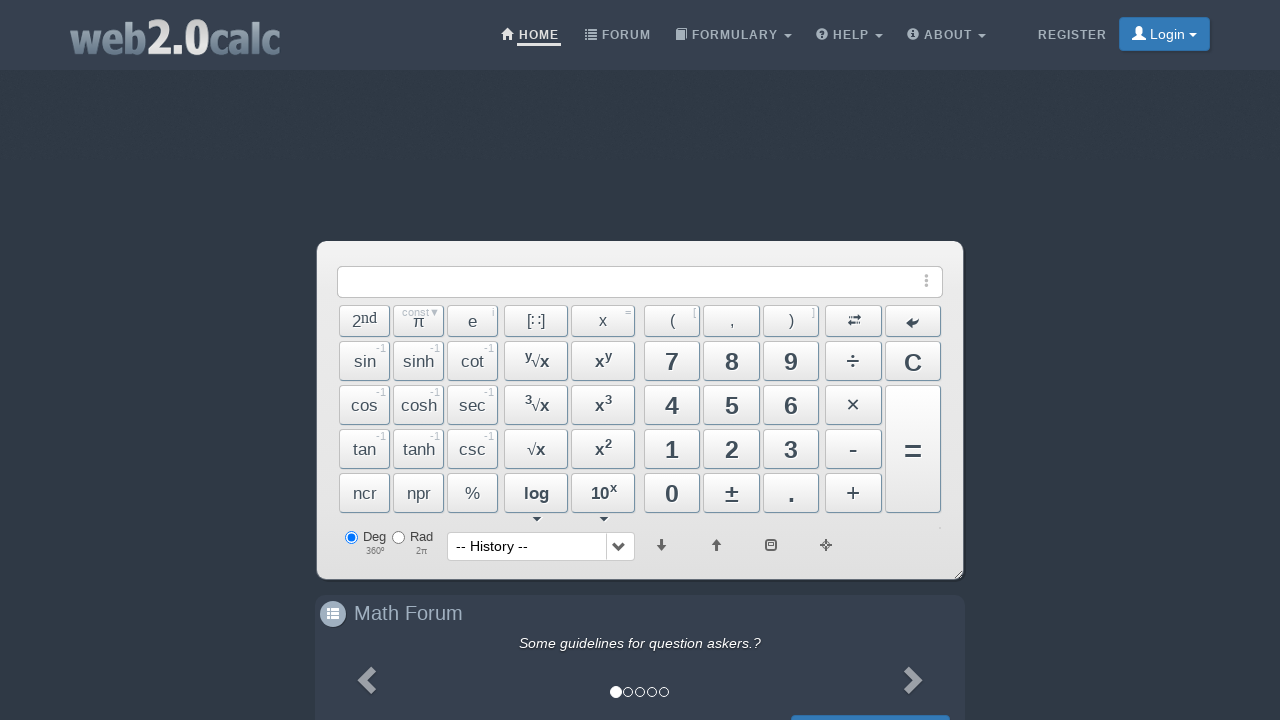

Clicked button 4 at (672, 405) on #Btn4
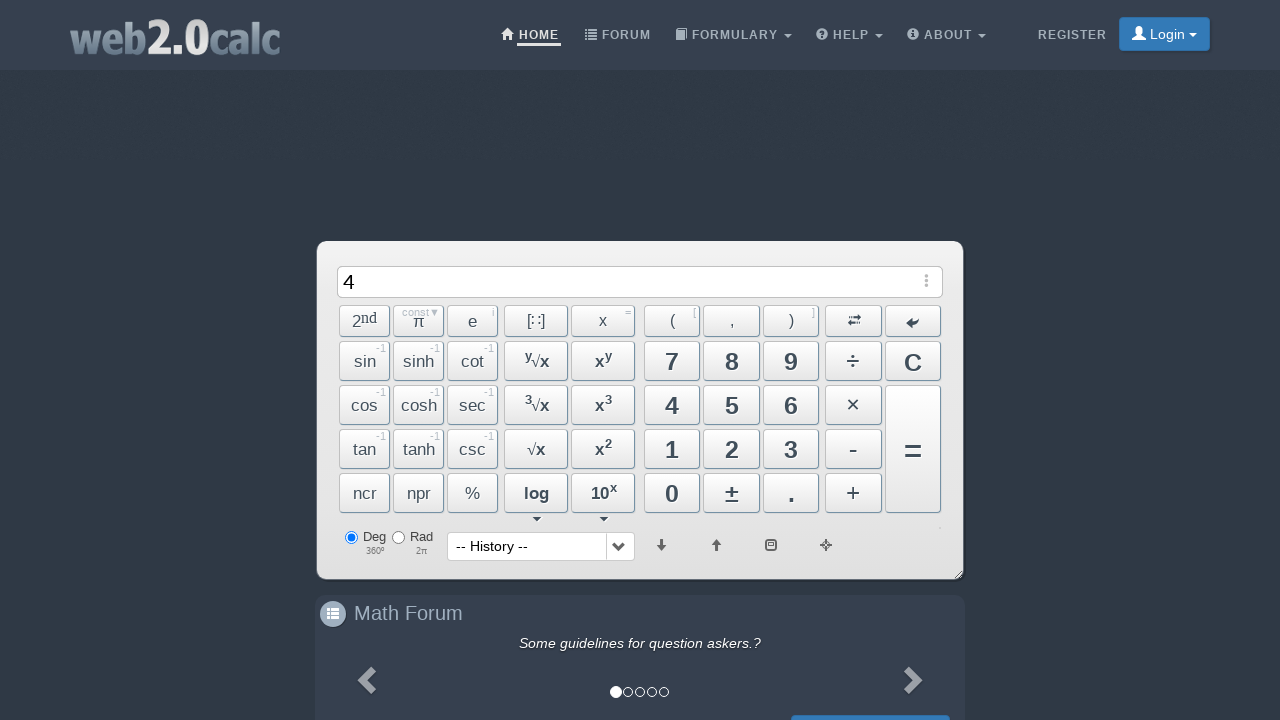

Clicked button 2 at (732, 449) on #Btn2
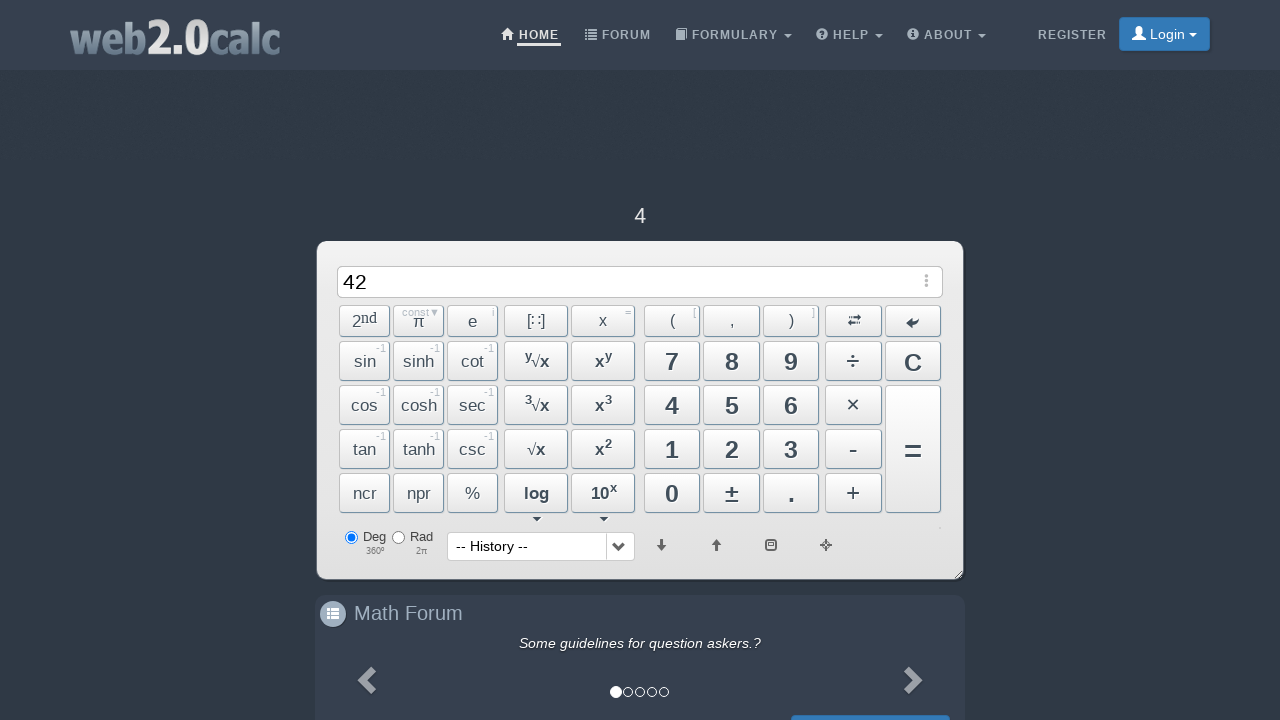

Clicked button 3 - entered first number 423 at (791, 449) on #Btn3
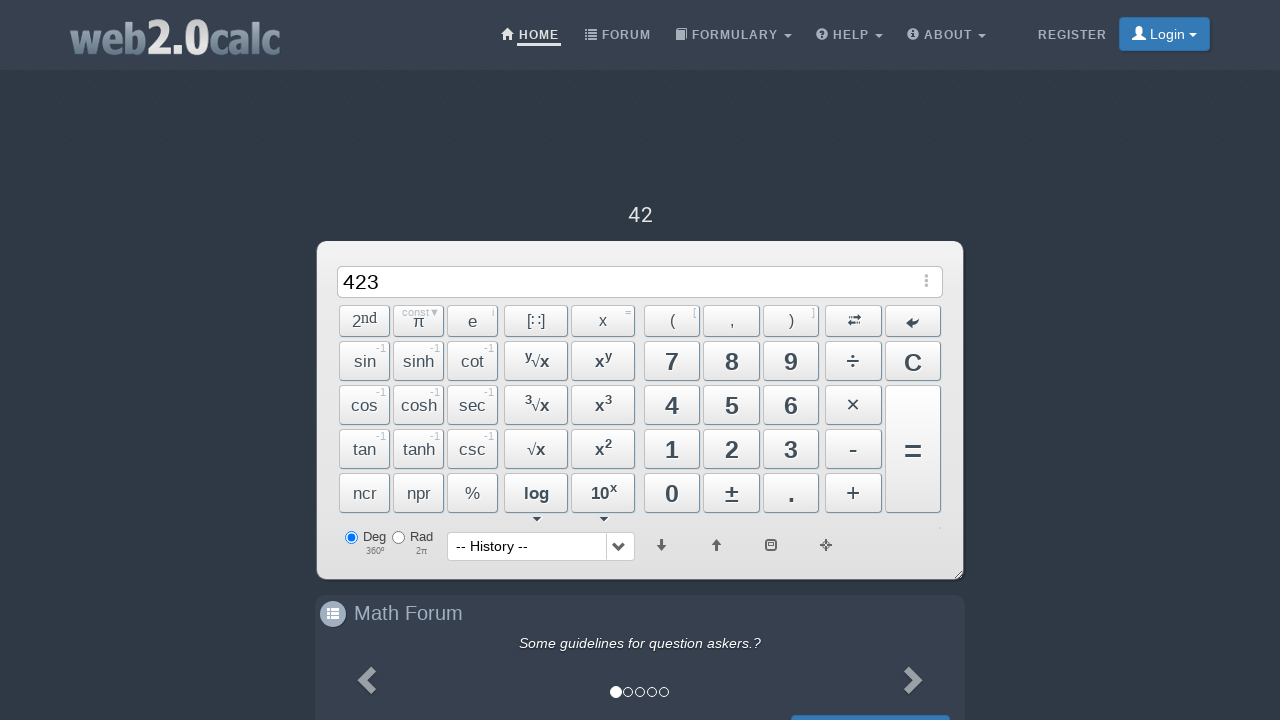

Clicked multiplication operator at (853, 405) on #BtnMult
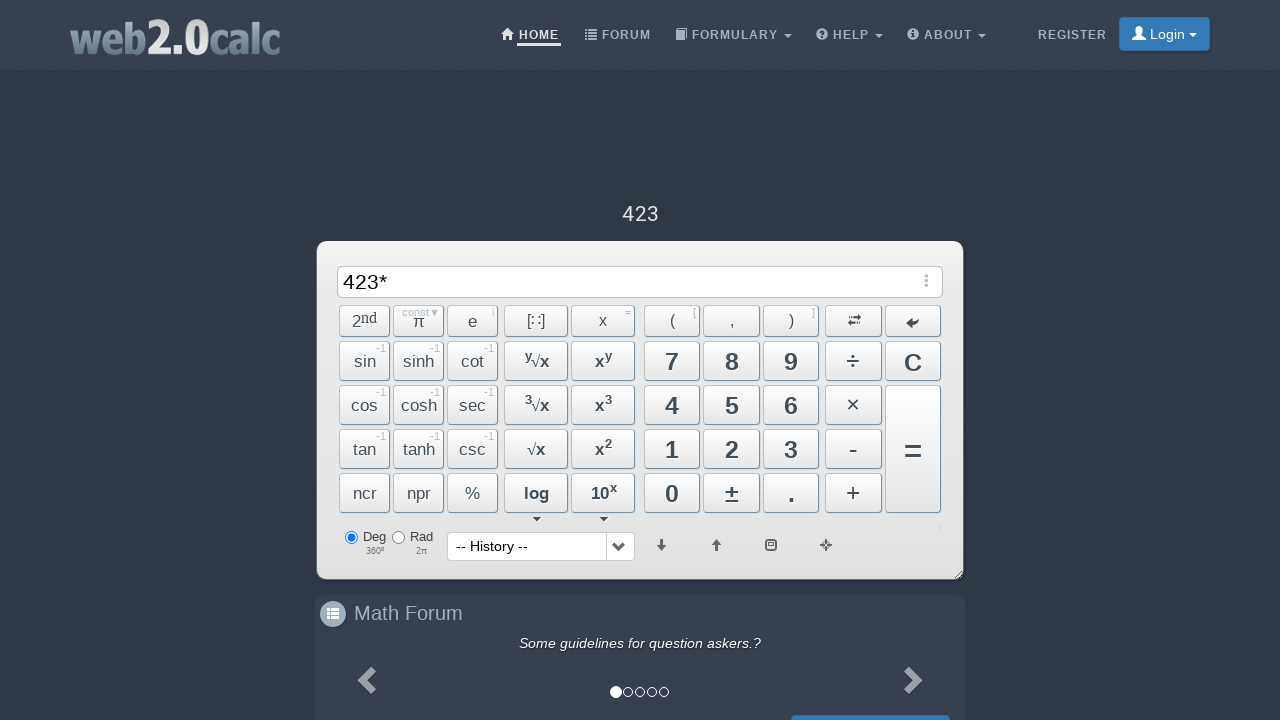

Clicked button 5 at (732, 405) on #Btn5
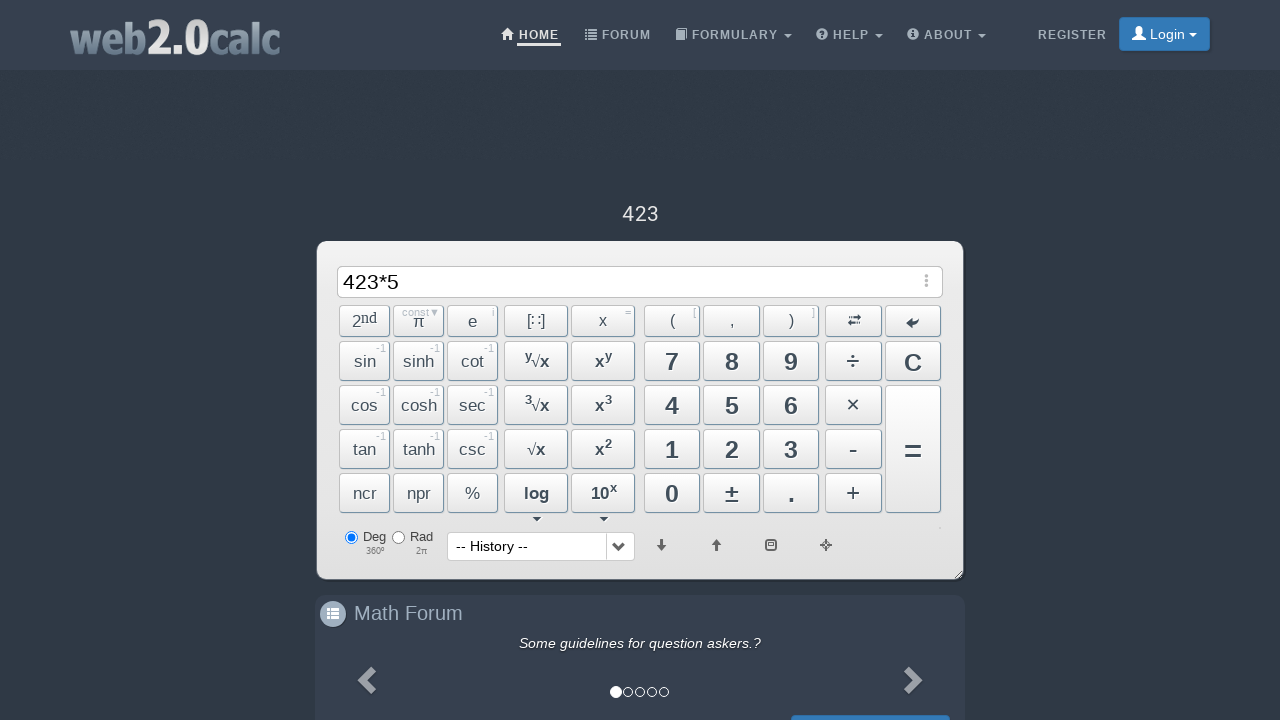

Clicked button 2 at (732, 449) on #Btn2
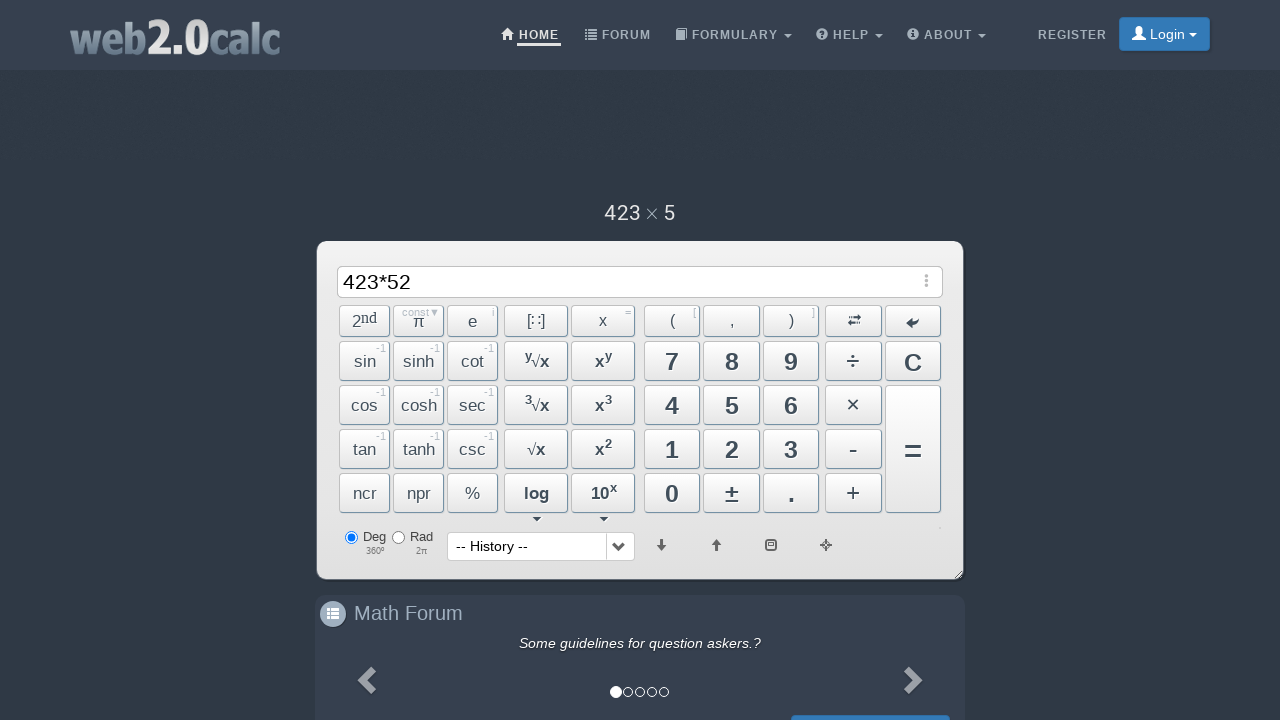

Clicked button 5 - entered second number 525 at (732, 405) on #Btn5
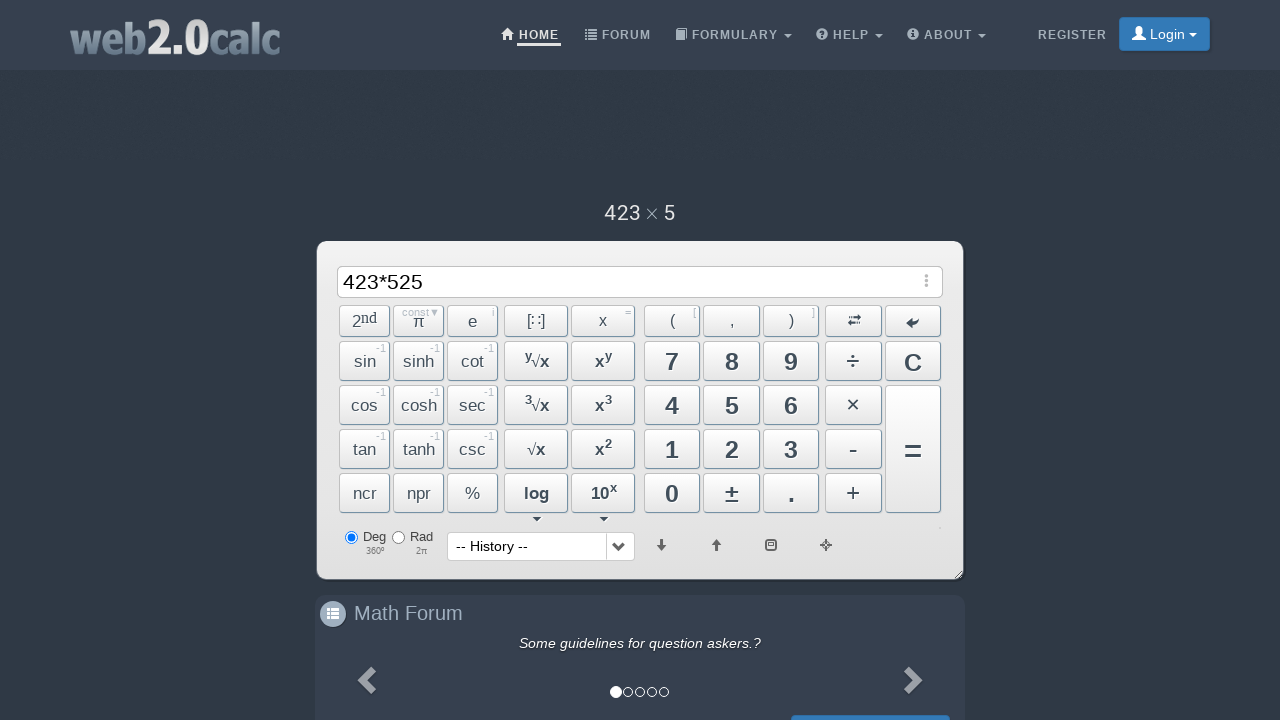

Clicked calculate button to compute 423 * 525 at (913, 449) on #BtnCalc
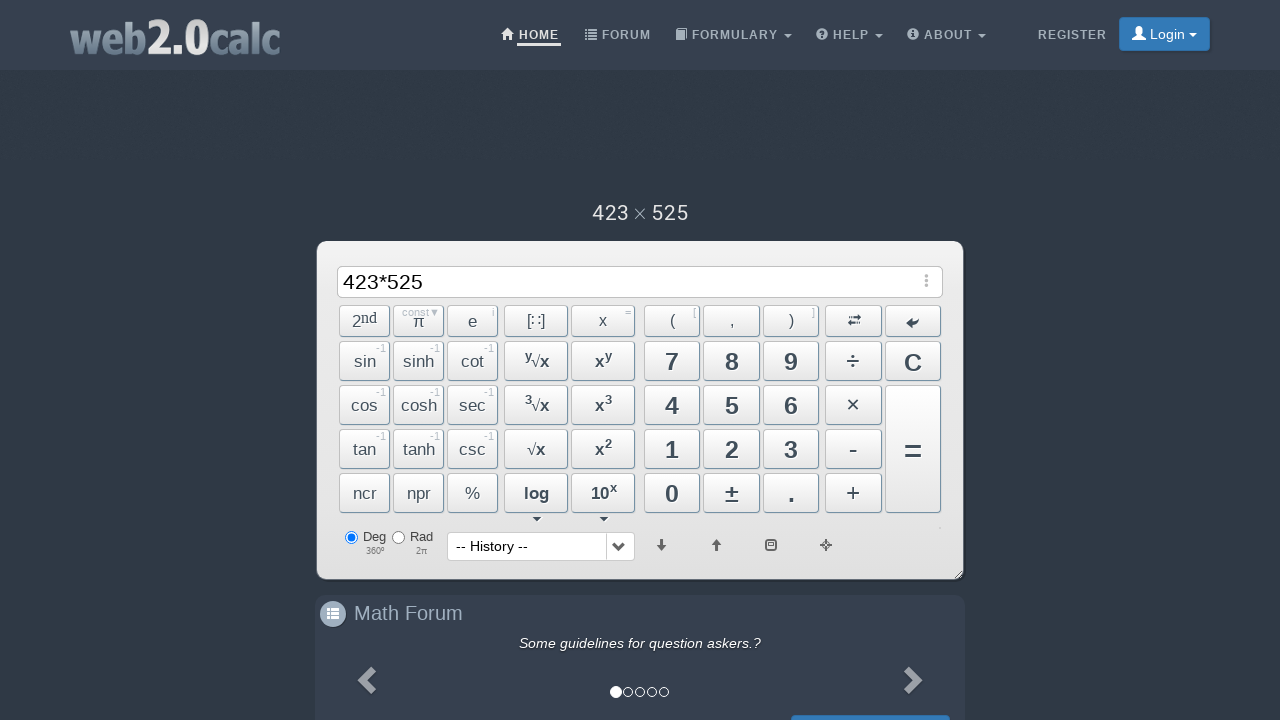

Clicked clear button to reset calculator at (913, 361) on #BtnClear
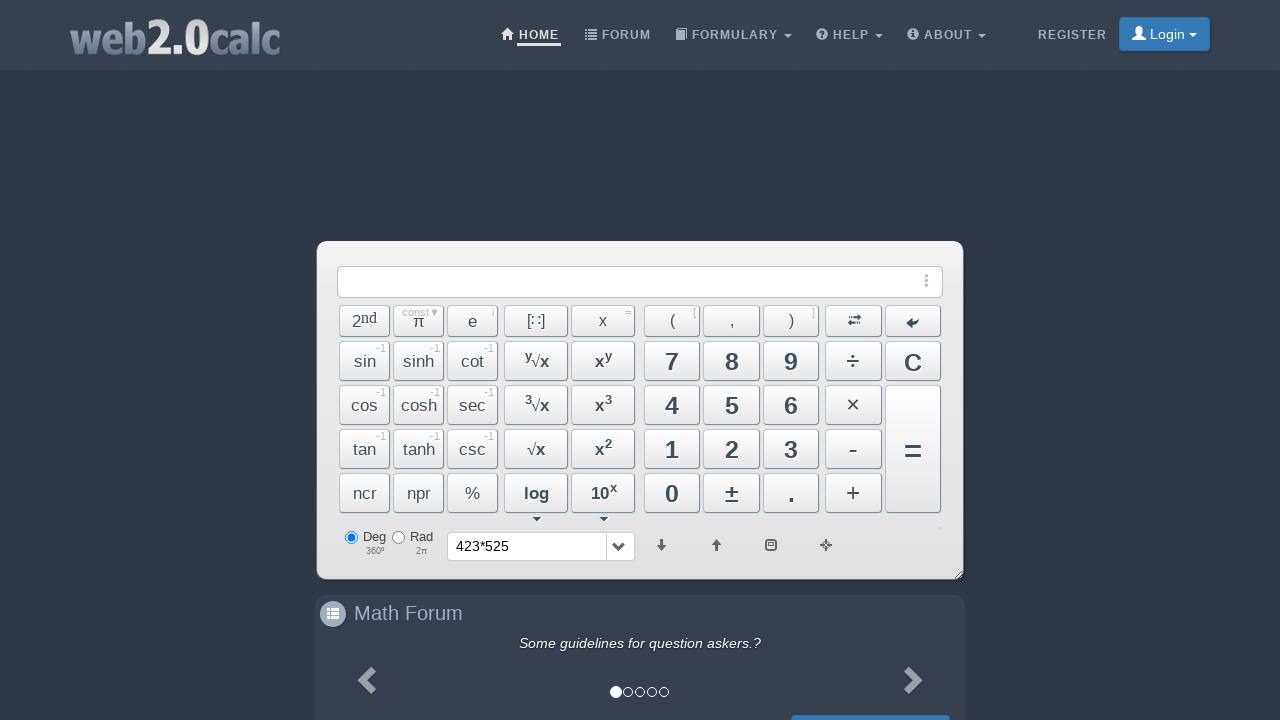

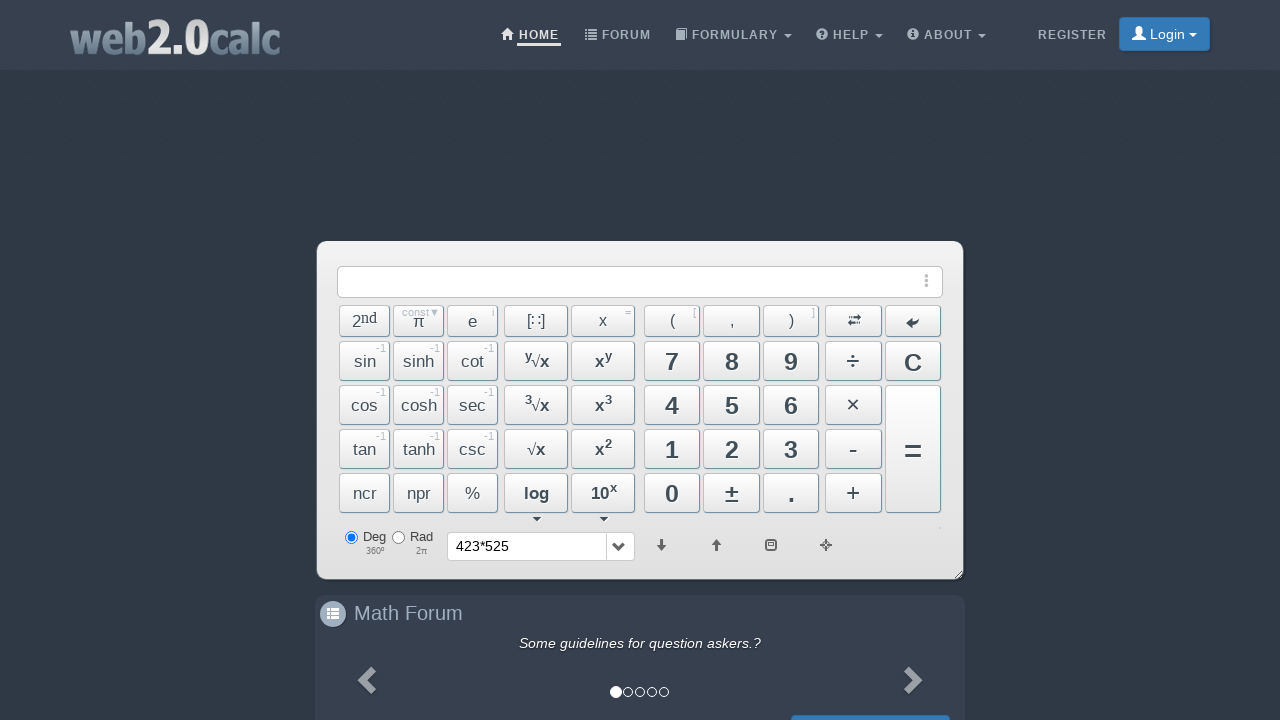